Navigates to an automation practice page and verifies that a specific table cell contains the text "Python"

Starting URL: https://rahulshettyacademy.com/AutomationPractice/

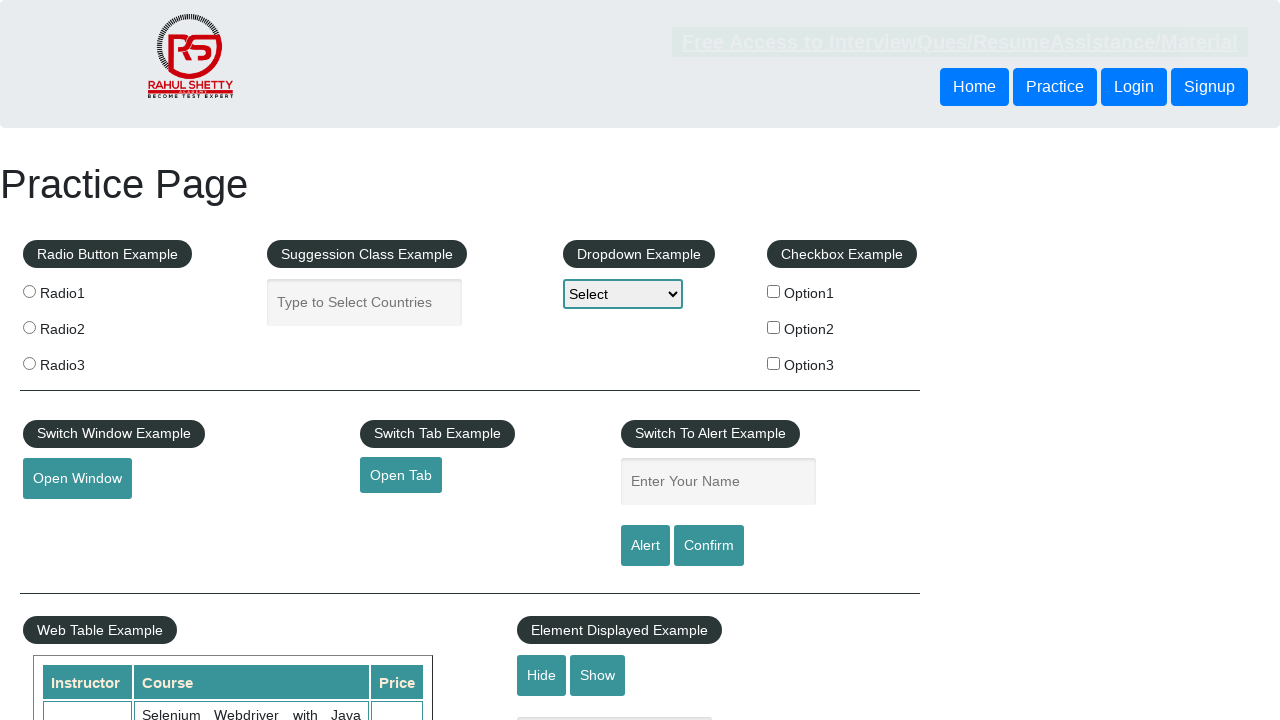

Waited for table with name 'courses' to be present
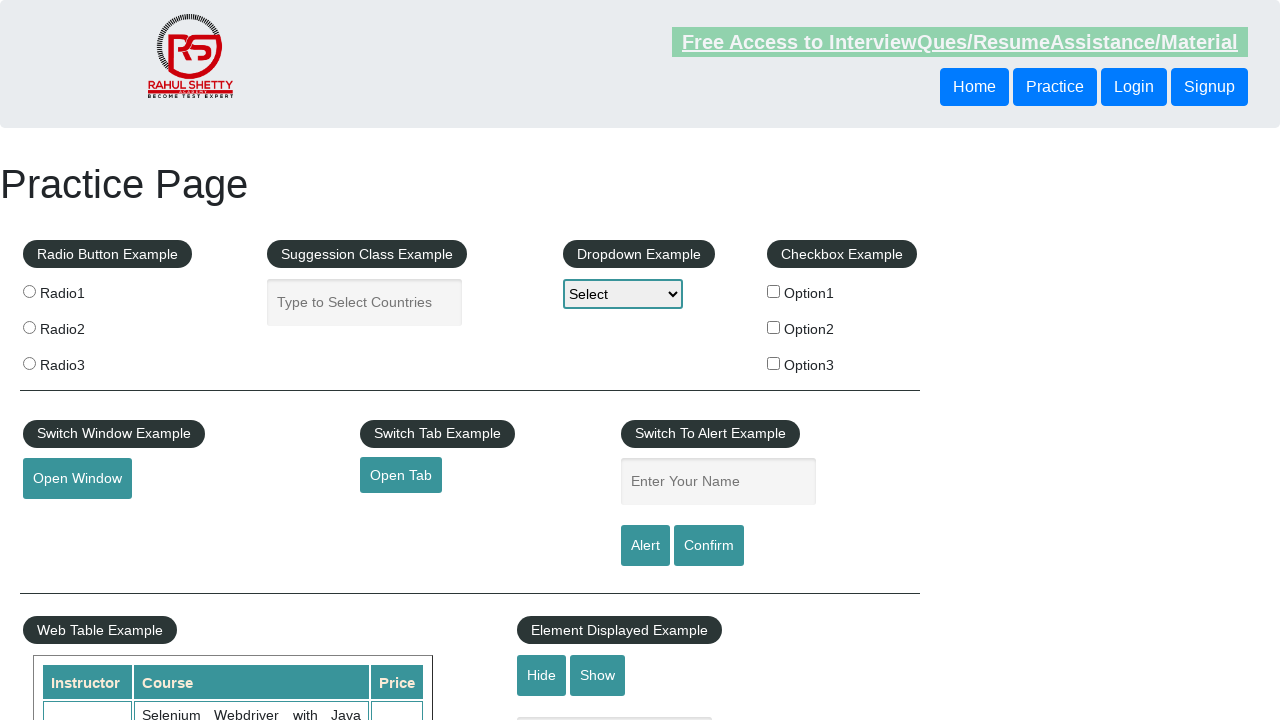

Retrieved text content from table cell in row 9 containing 'Python'
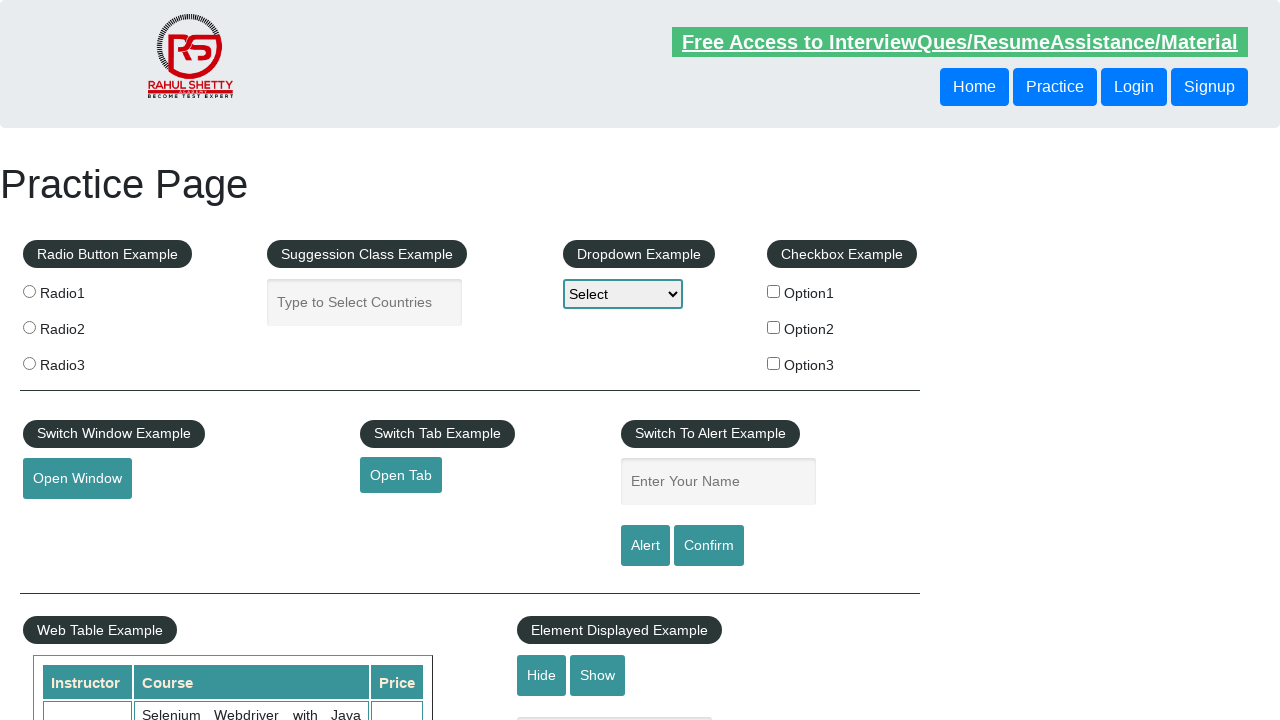

Verified that 'Python' is present in the table cell text
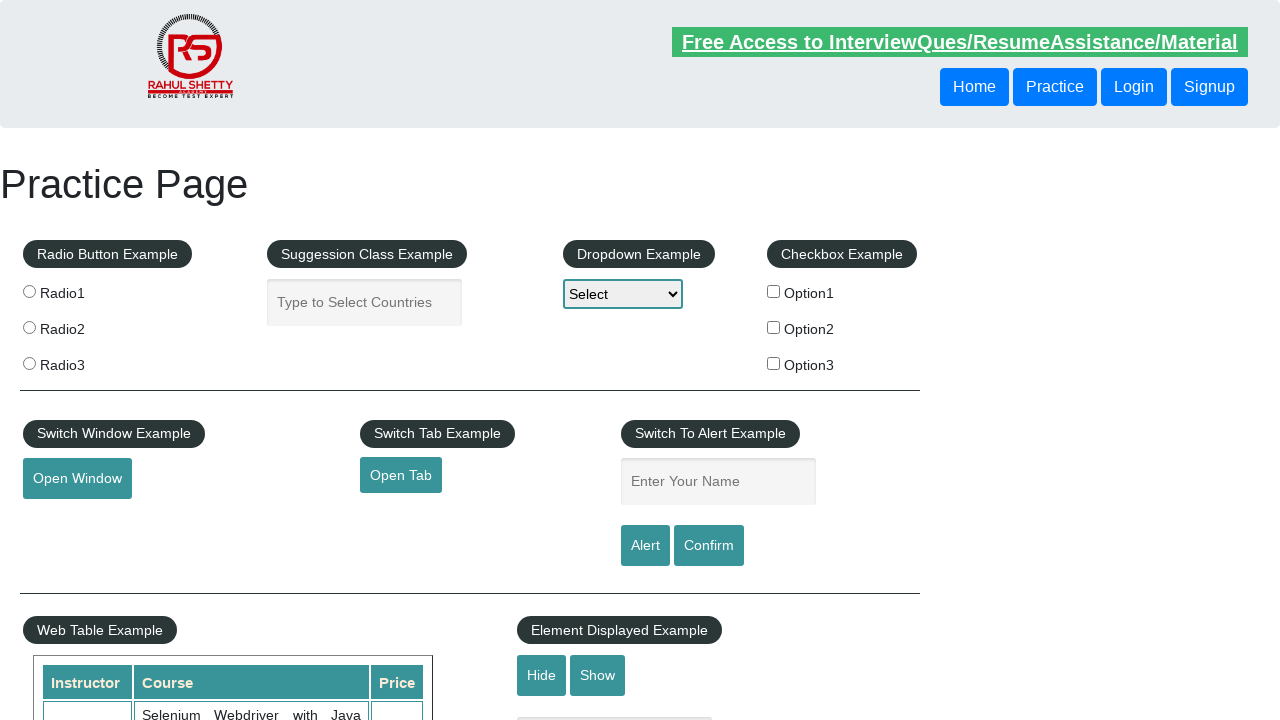

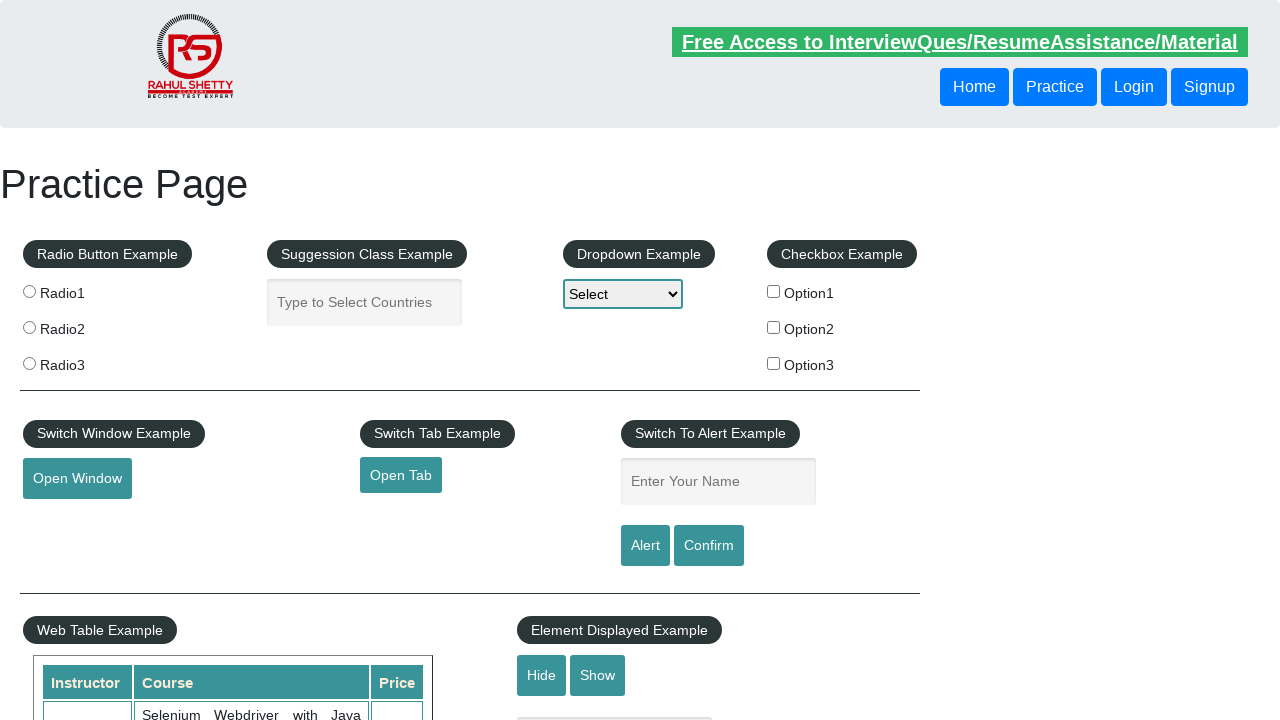